Tests hover functionality by hovering over an avatar element and verifying that additional user information (figcaption) becomes visible.

Starting URL: http://the-internet.herokuapp.com/hovers

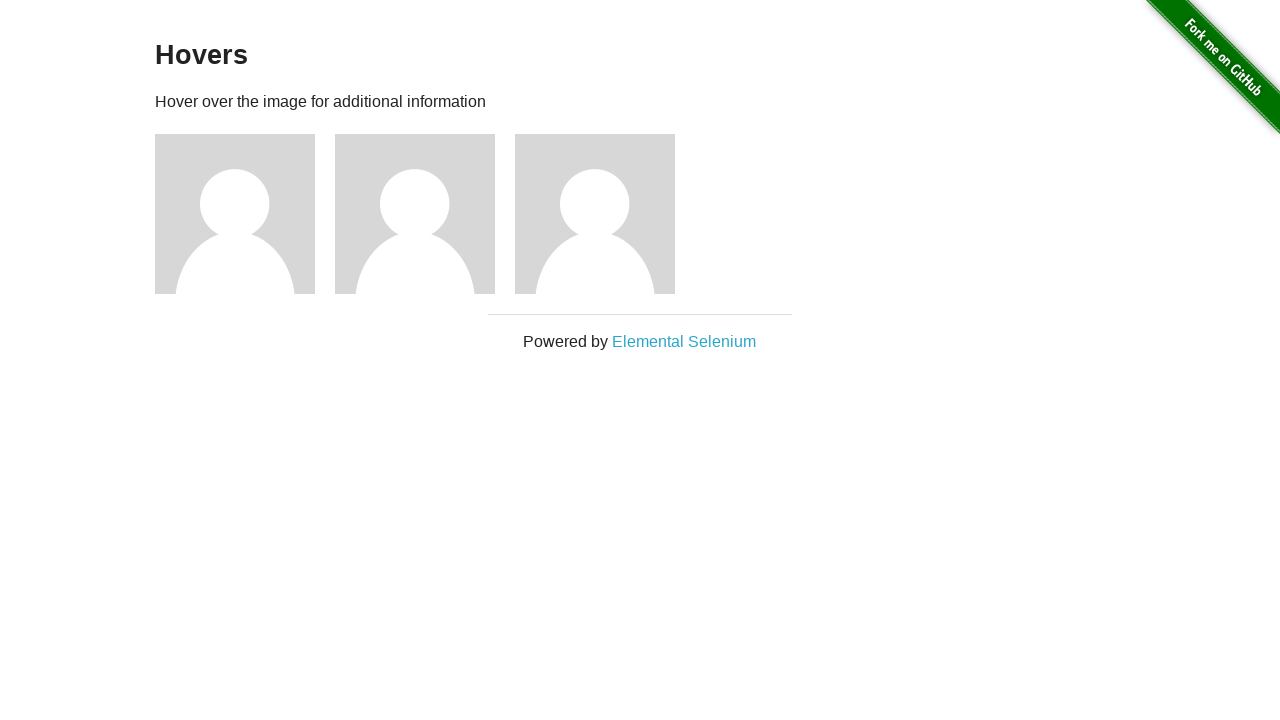

Located the first avatar element
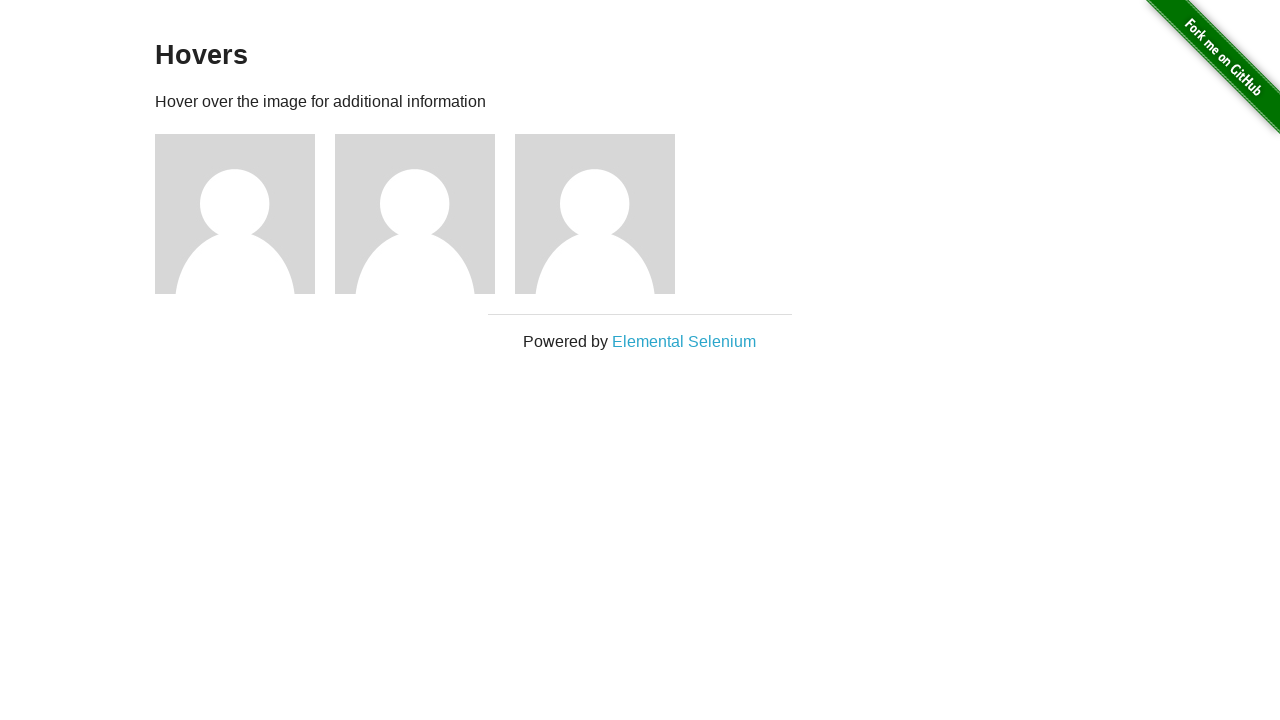

Hovered over the avatar element at (245, 214) on .figure >> nth=0
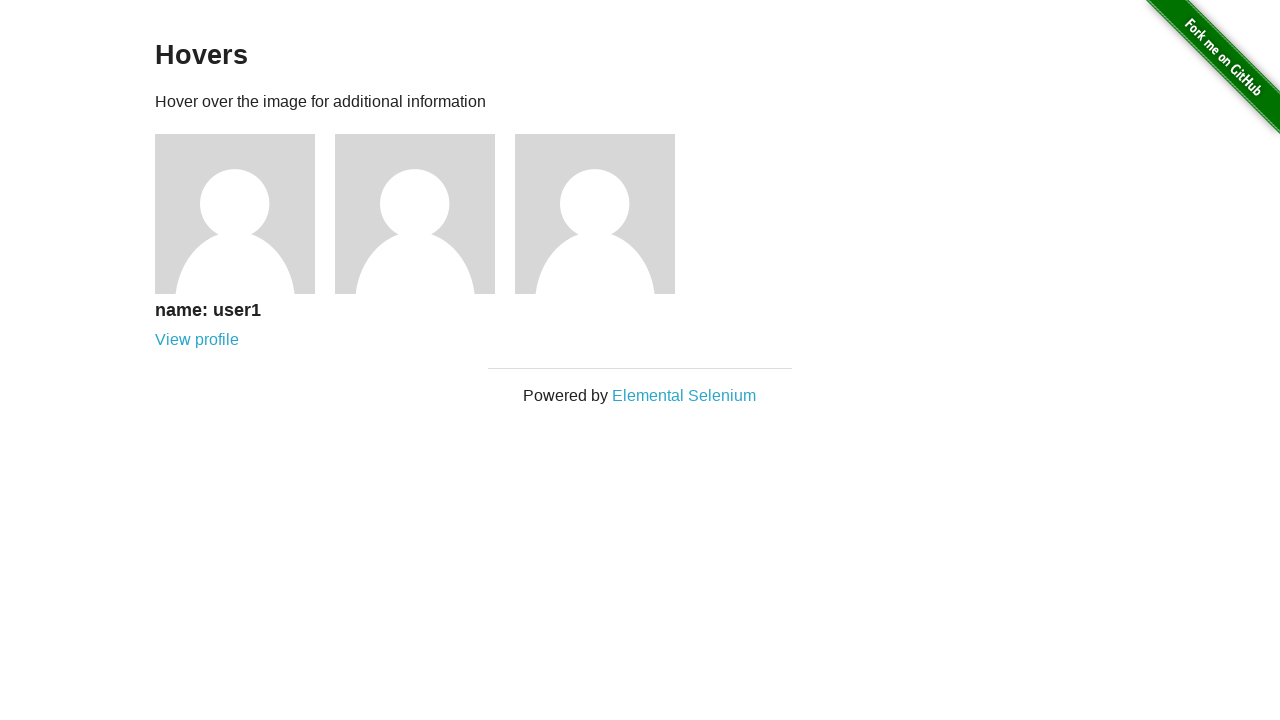

Verified that figcaption with user information became visible
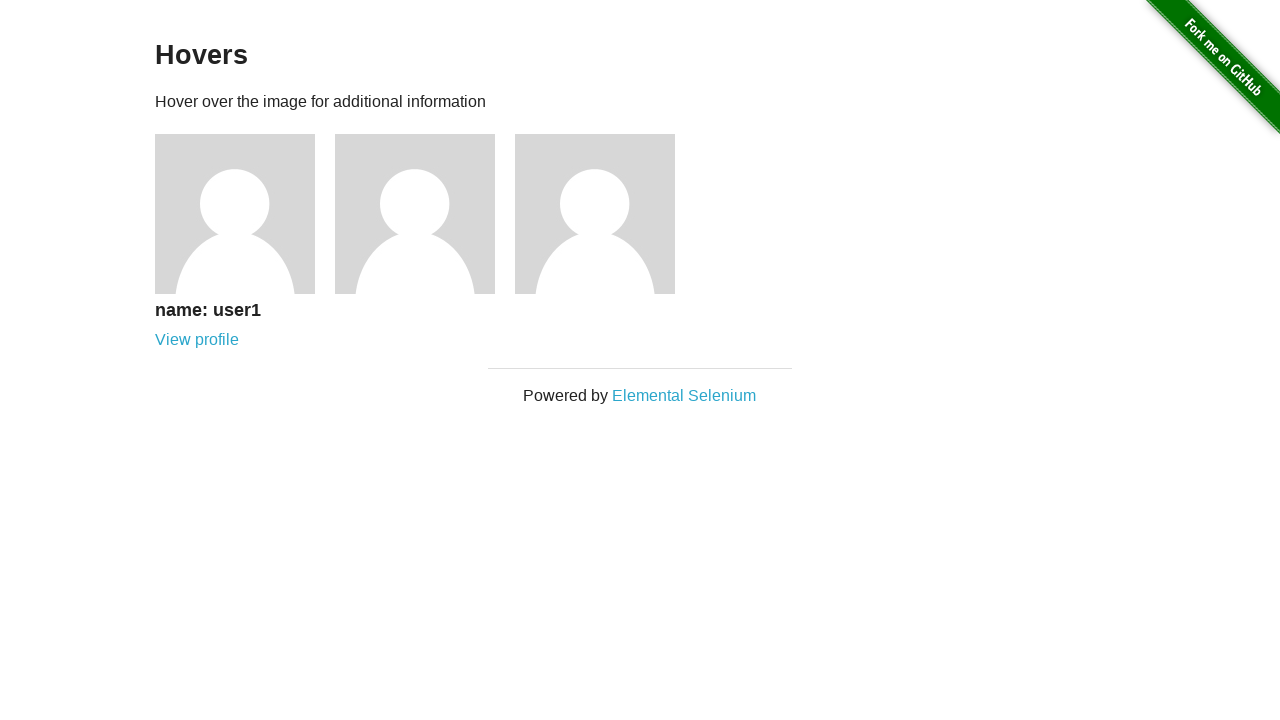

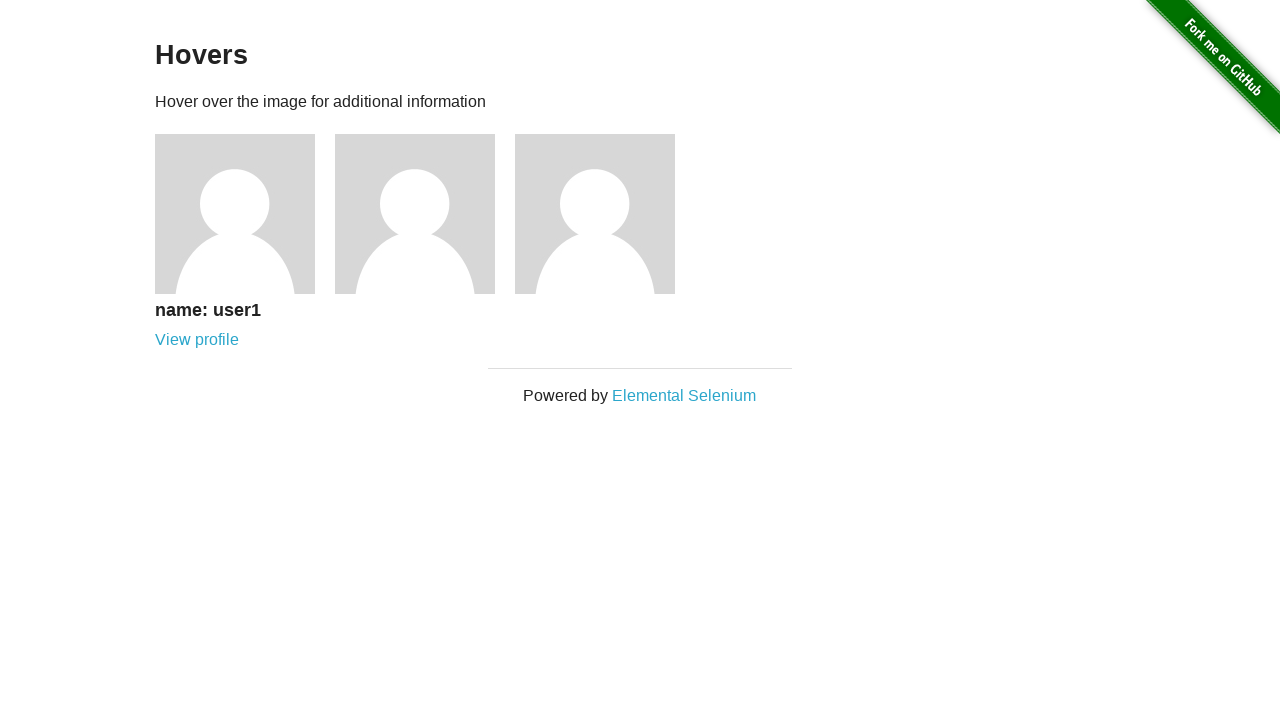